Tests JS Confirm by clicking the confirm button, dismissing the alert, and verifying the result message shows 'Cancel' was clicked

Starting URL: https://the-internet.herokuapp.com/javascript_alerts

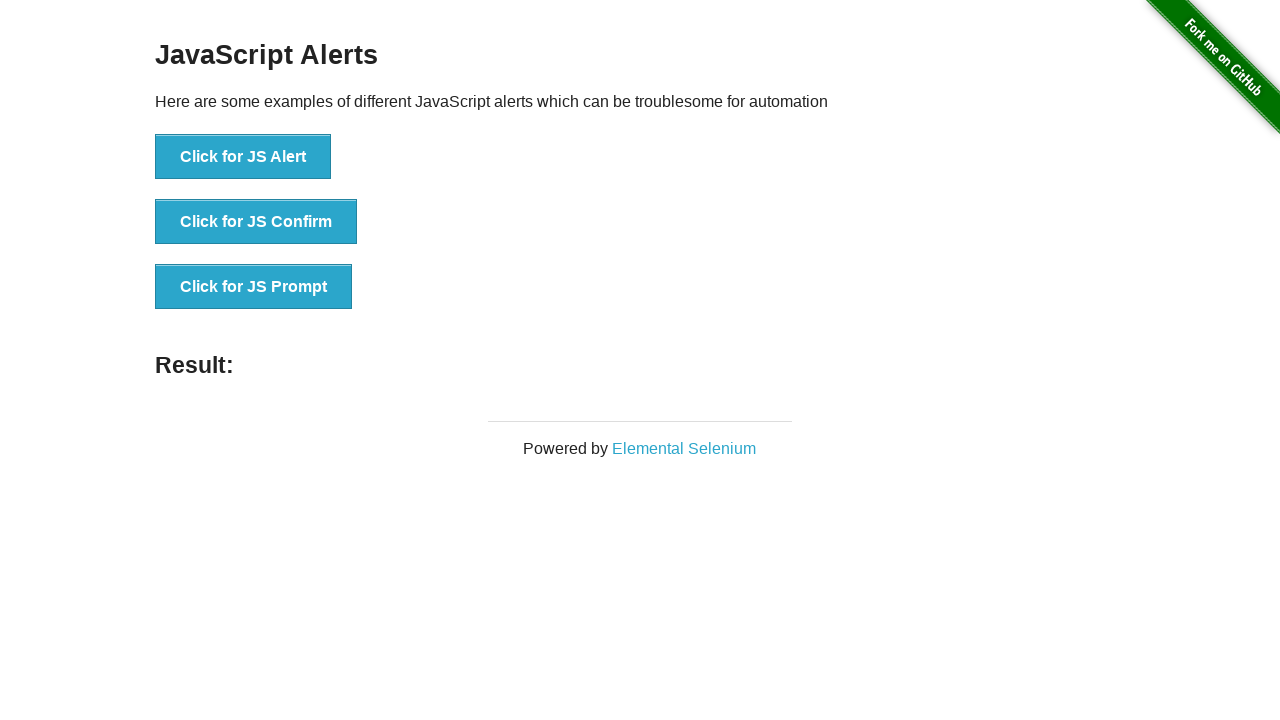

Navigated to JavaScript alerts test page
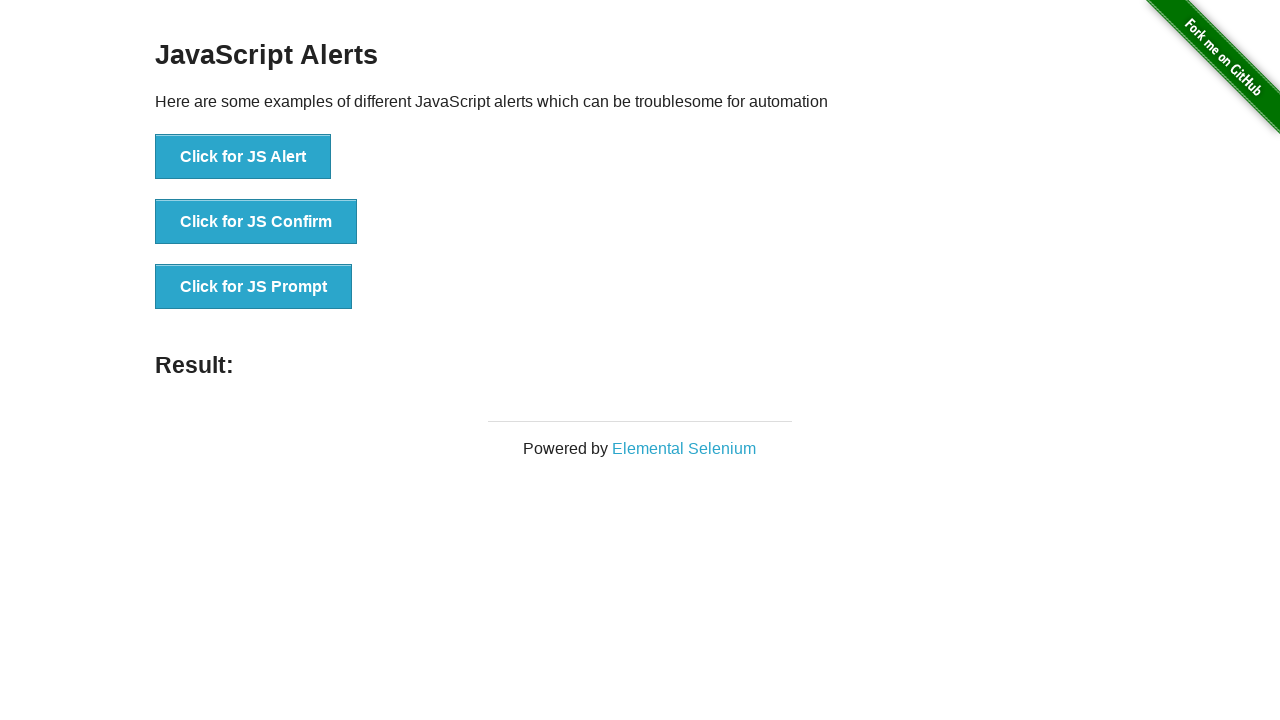

Set up dialog handler to dismiss alerts
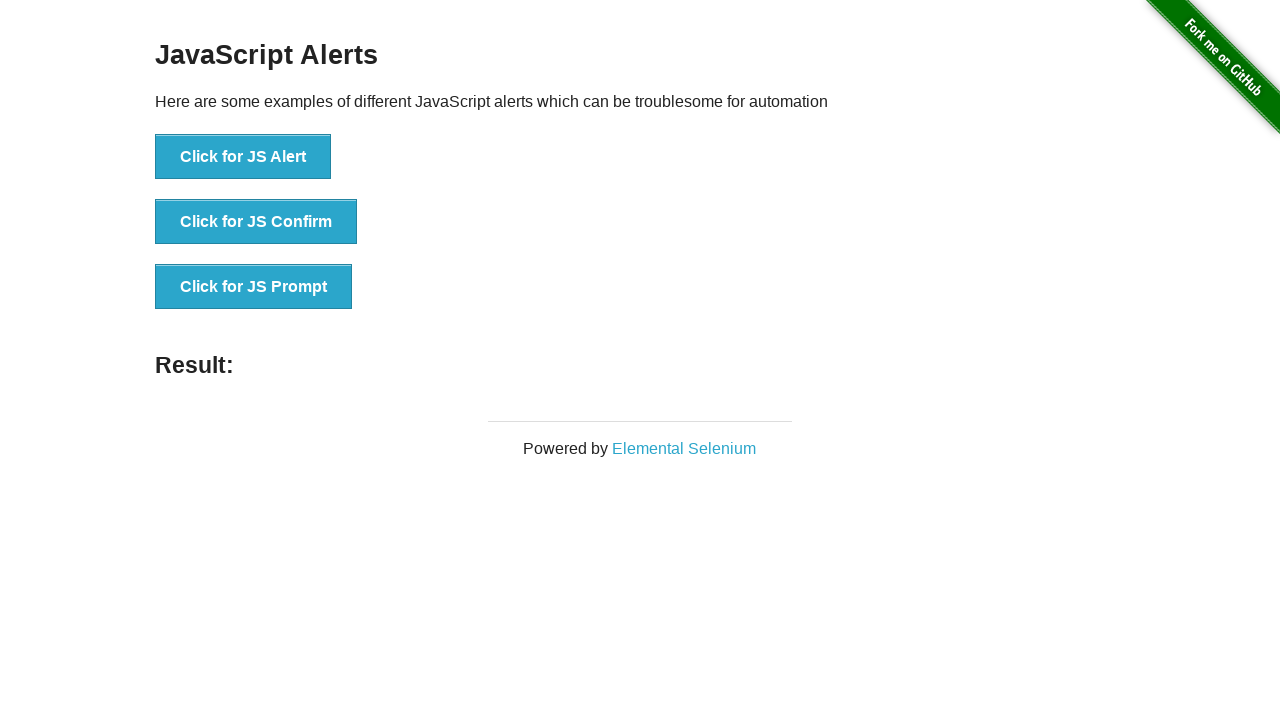

Clicked JS Confirm button at (256, 222) on button[onclick*='jsConfirm']
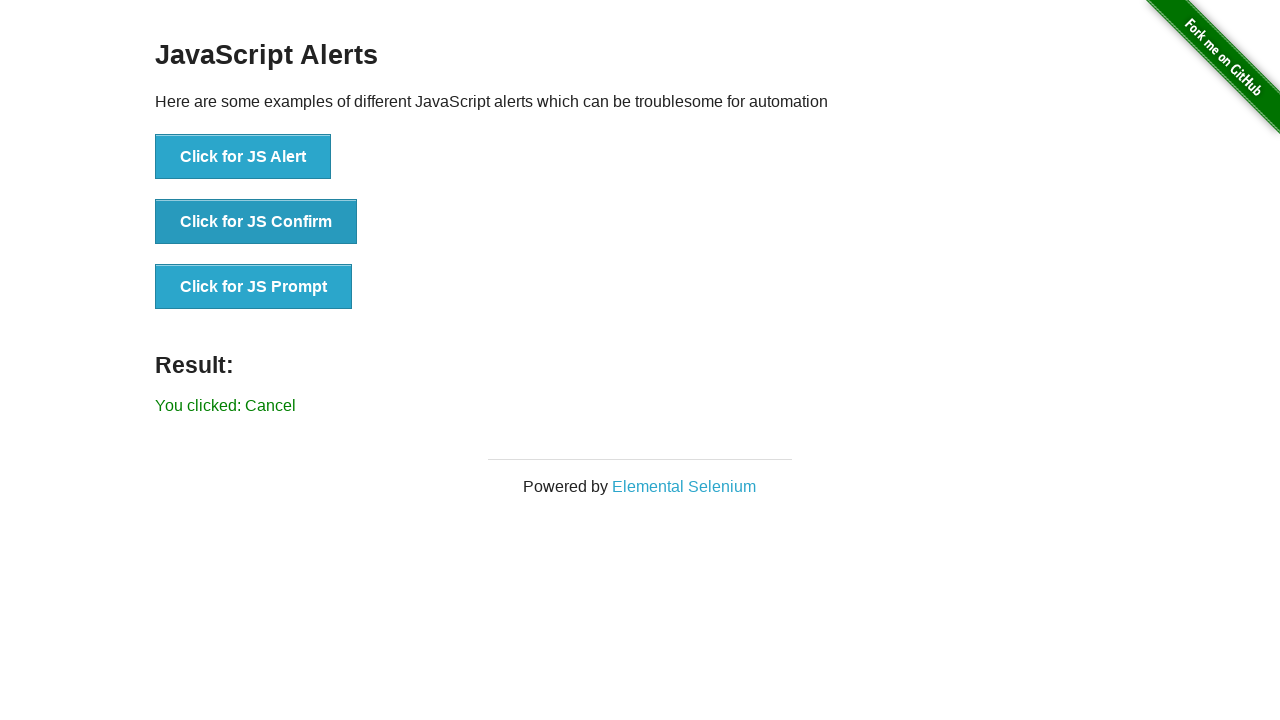

Result message appeared after dismissing confirm dialog
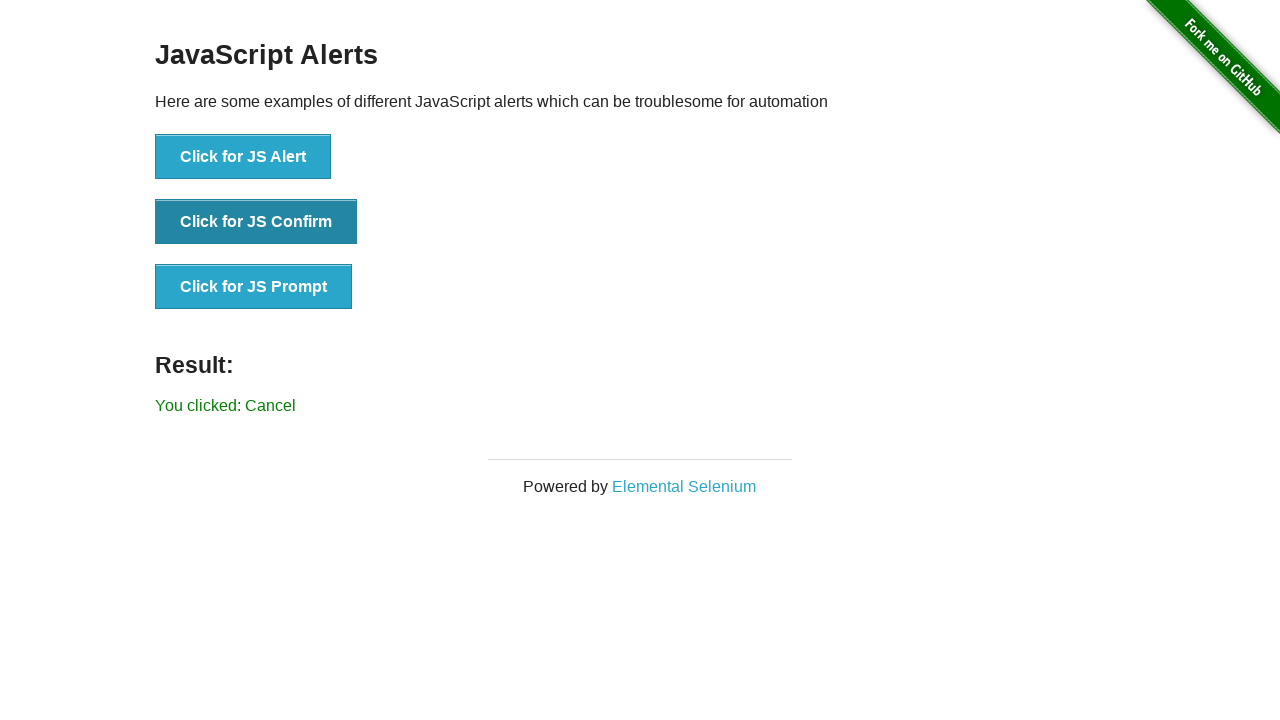

Verified result message contains 'Cancel'
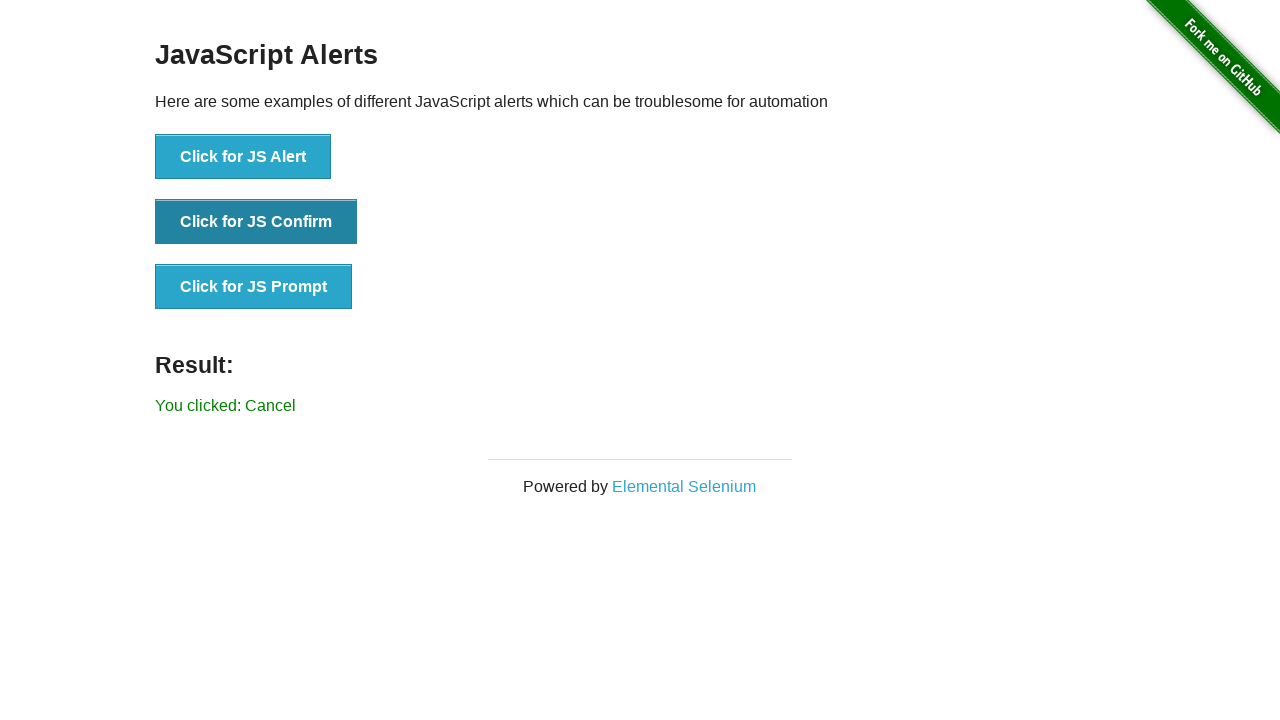

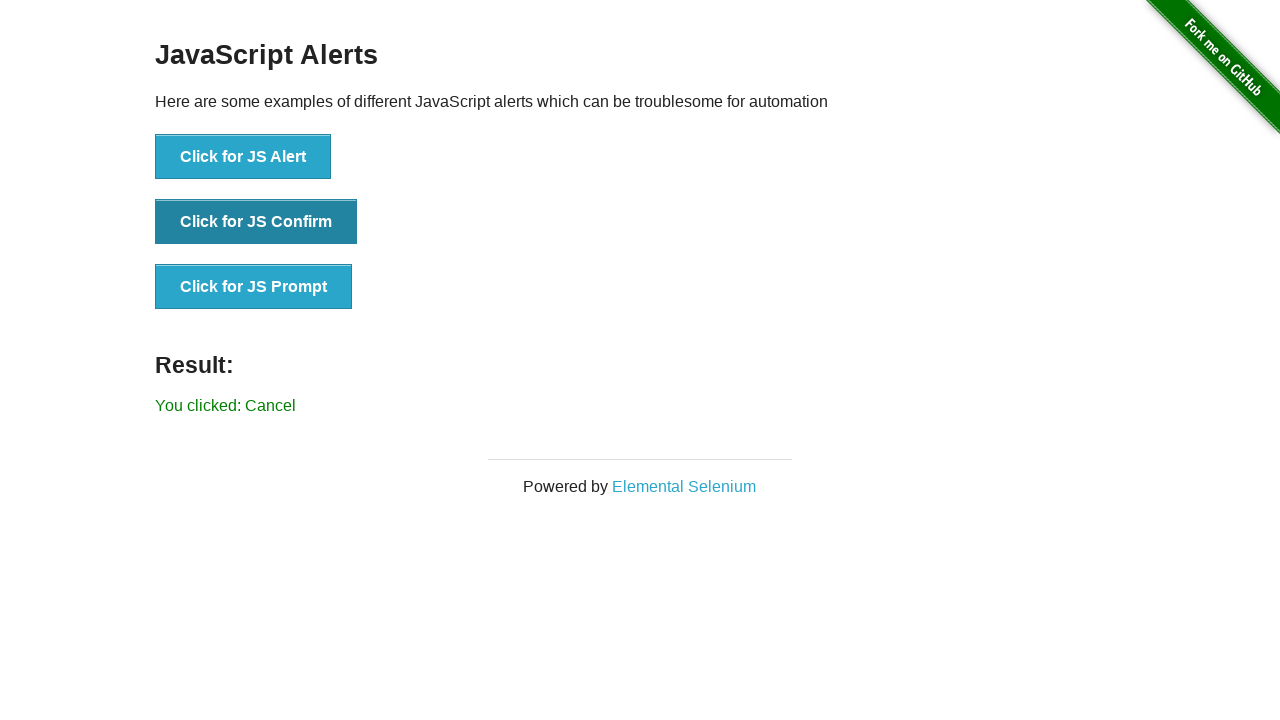